Tests alert handling functionality by clicking a button that triggers an alert and then accepting the alert dialog

Starting URL: http://suninjuly.github.io/alert_accept.html

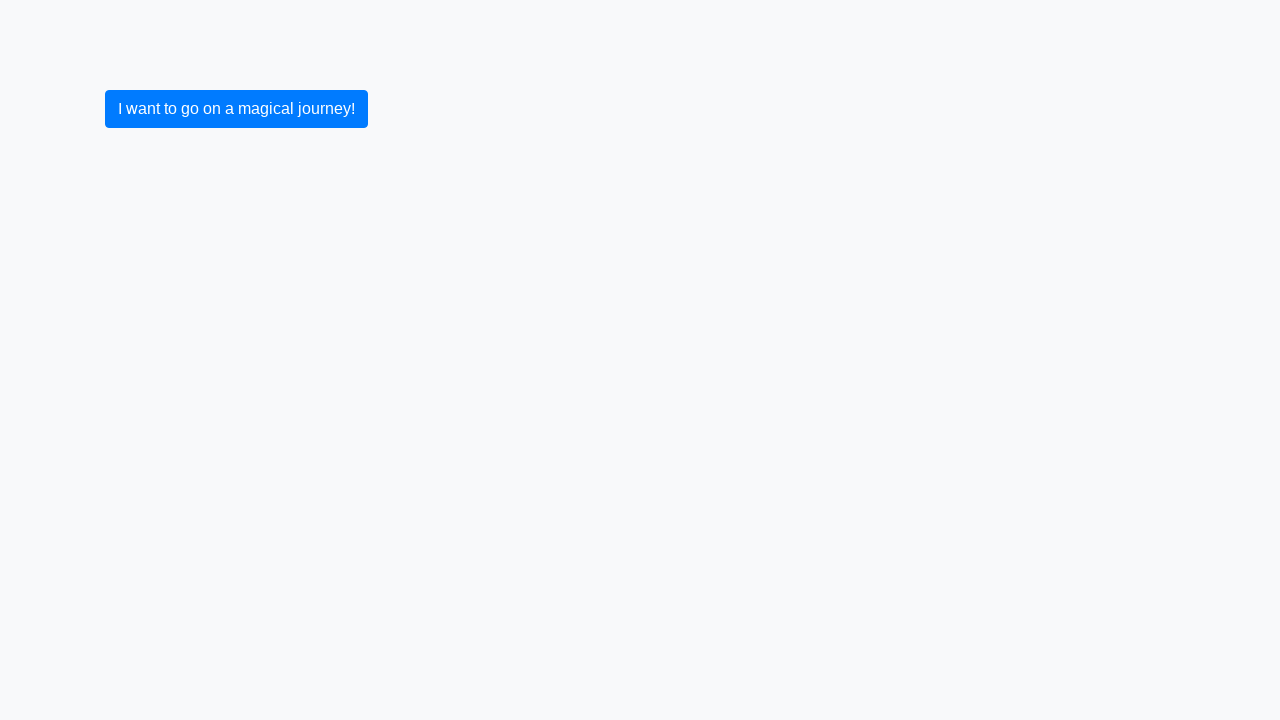

Navigated to alert_accept test page
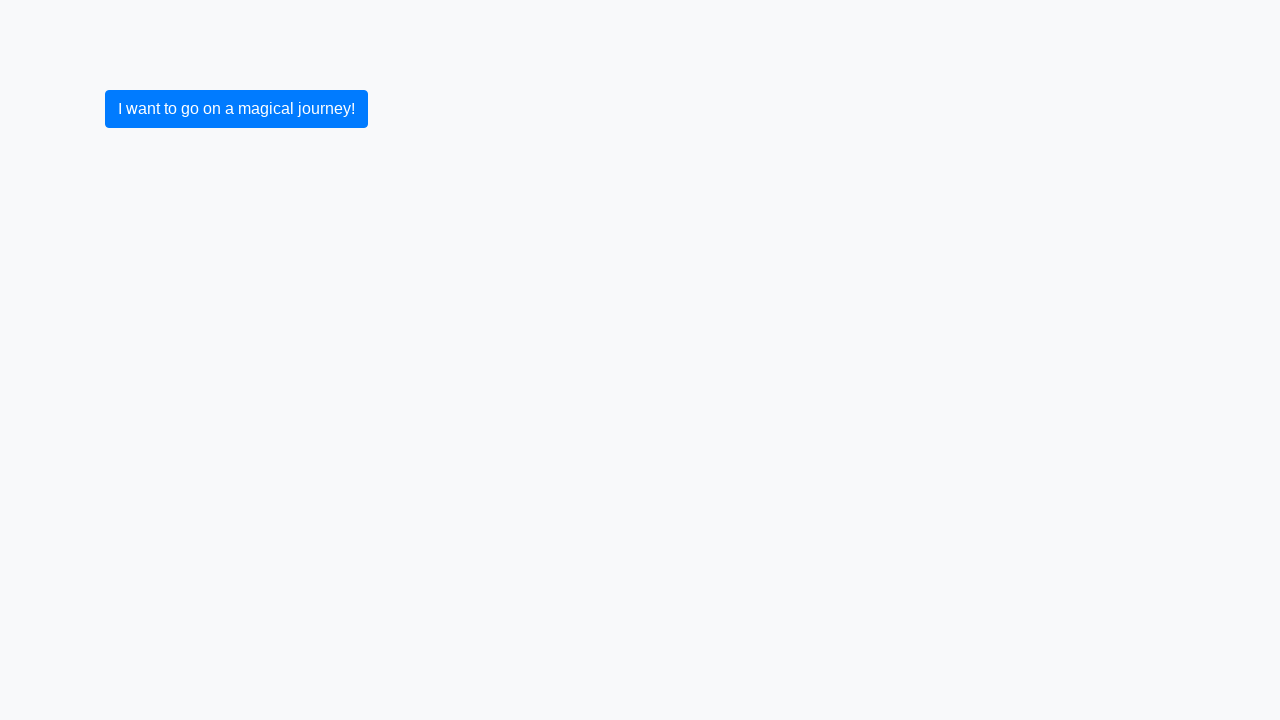

Set up dialog handler to accept alerts
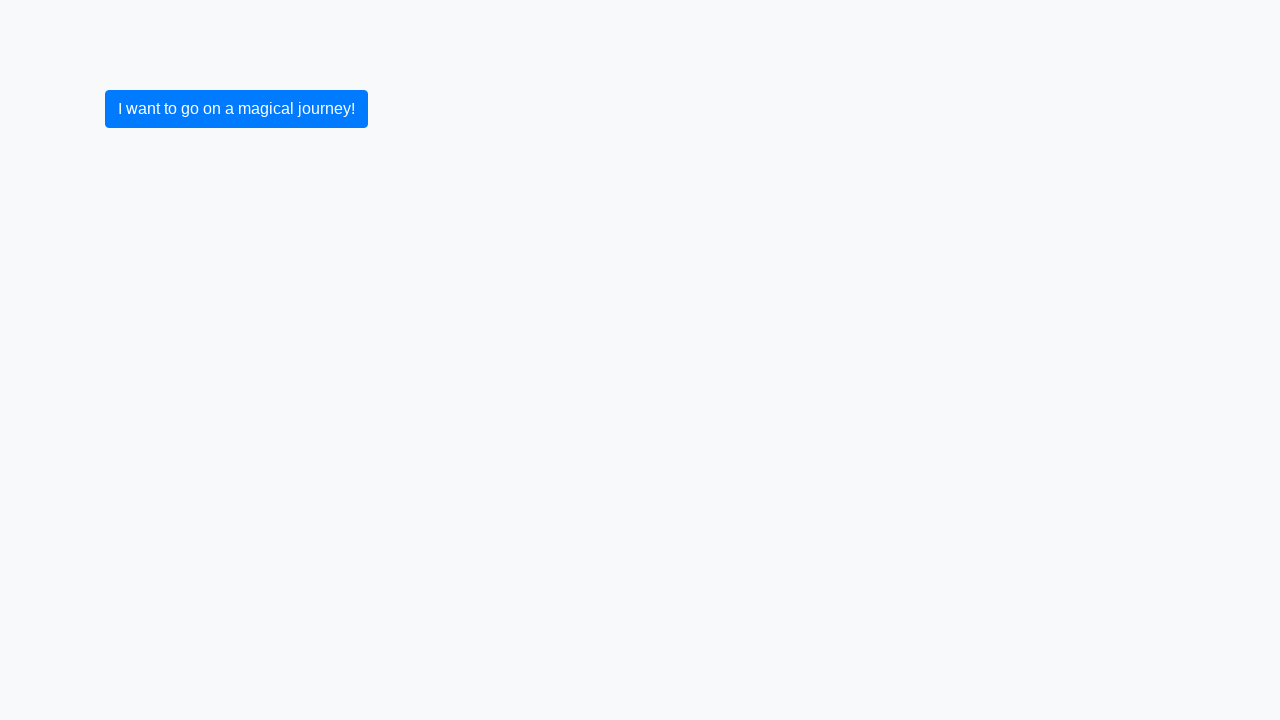

Clicked button to trigger alert dialog at (236, 109) on button
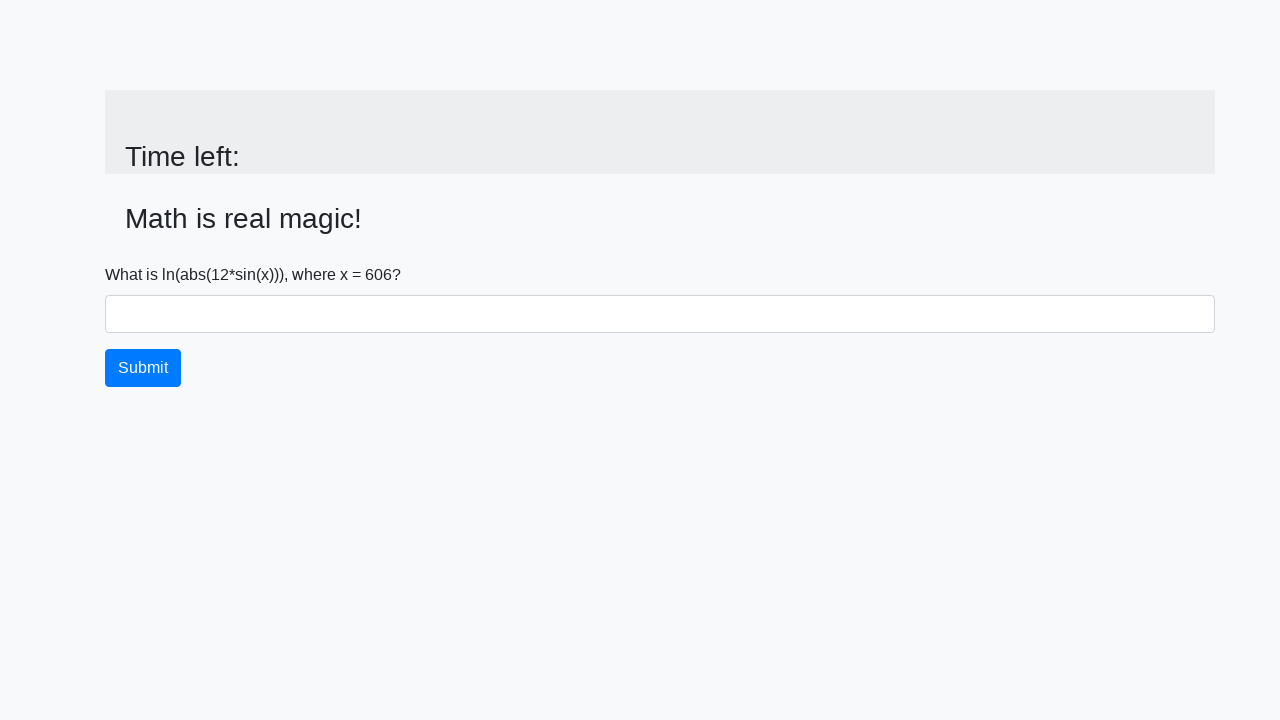

Alert was accepted and page loaded
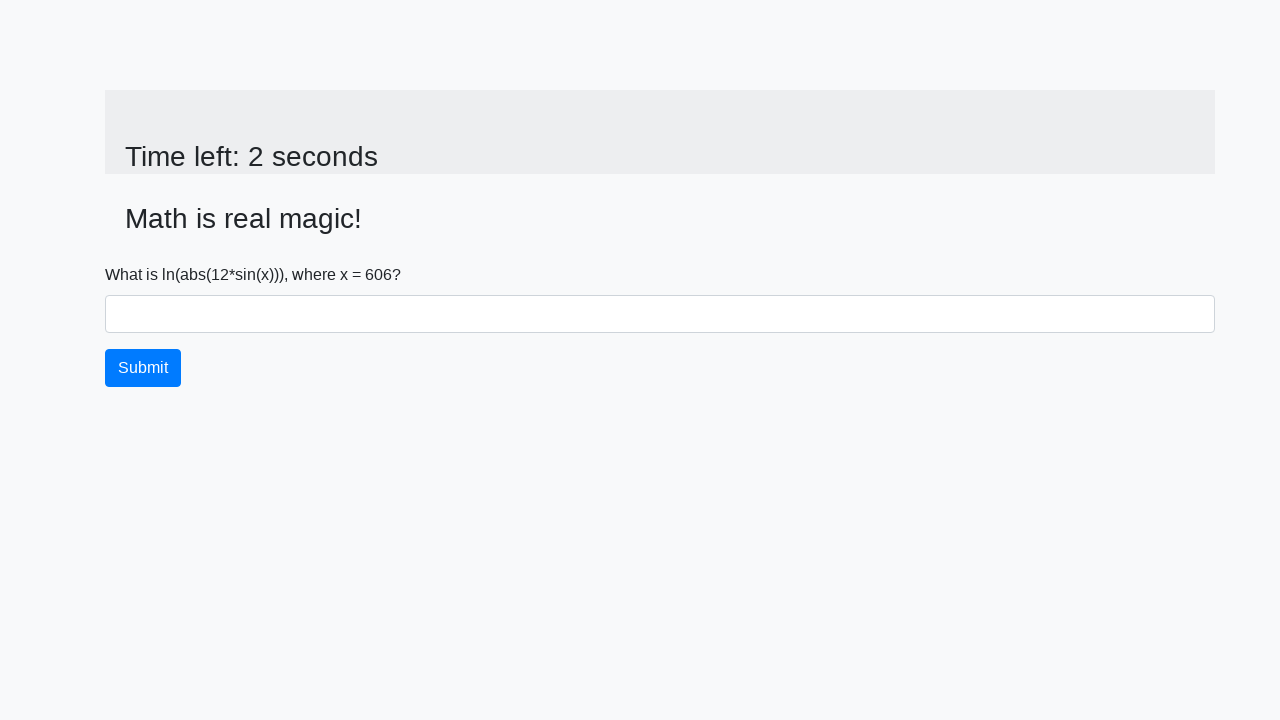

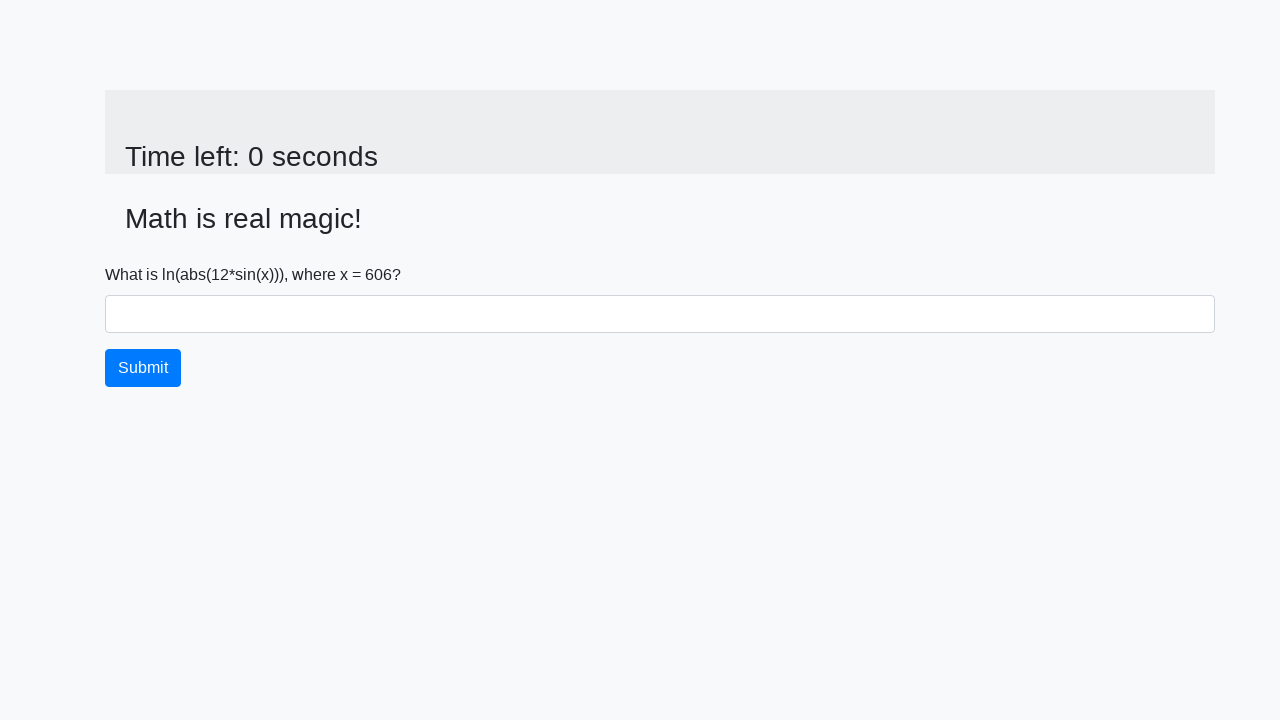